Tests browser navigation commands by navigating between two URLs, using back/forward buttons, and refreshing the page

Starting URL: https://demo.opencart.com/

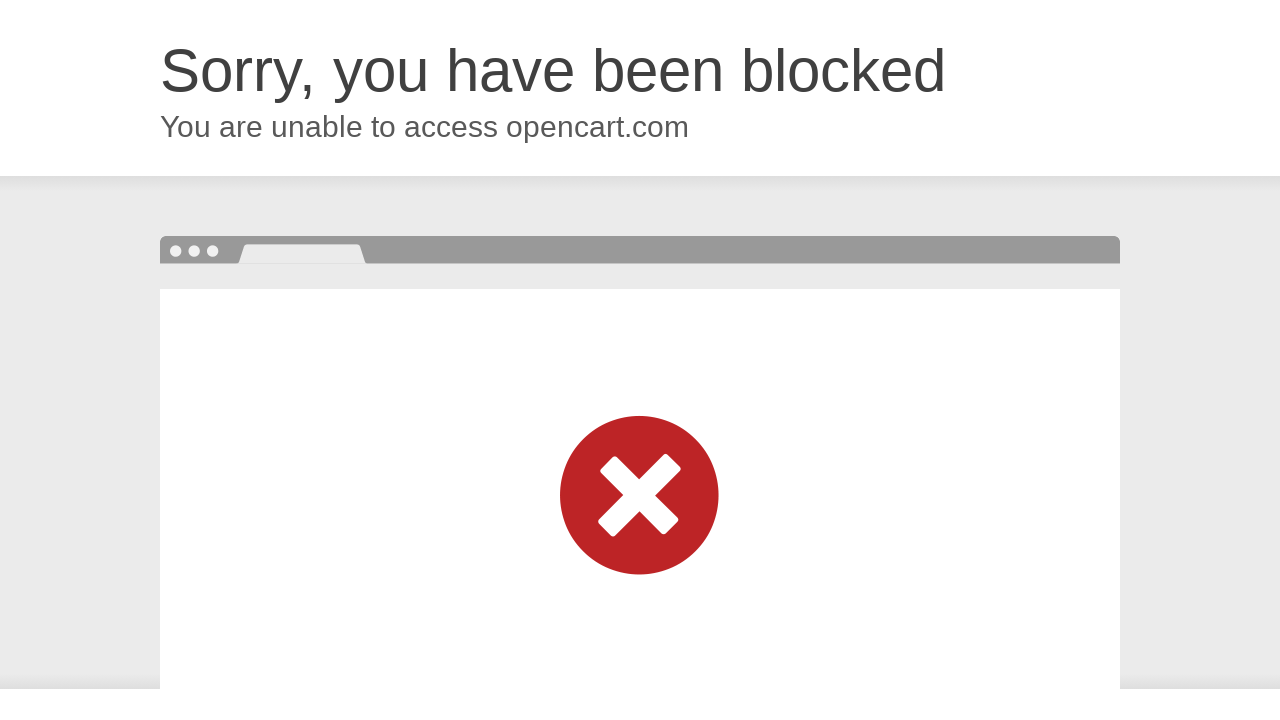

Navigated to OrangeHRM login page
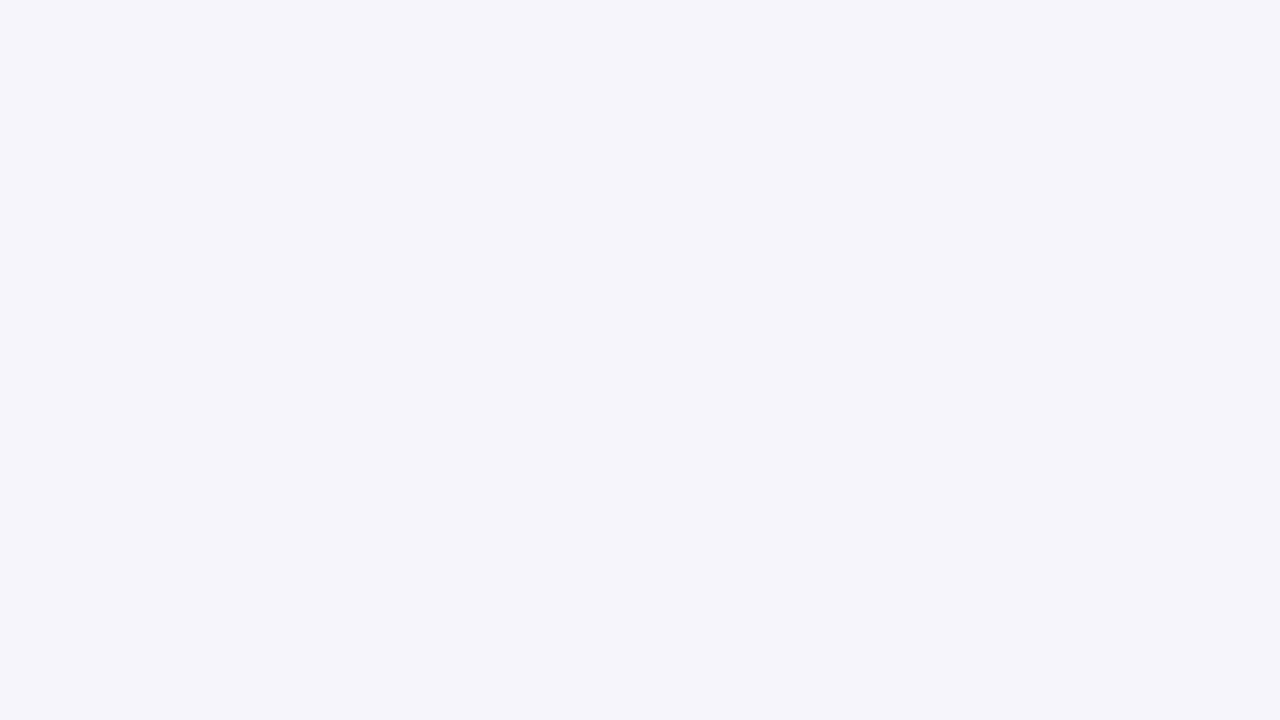

Navigated back to previous page using back button
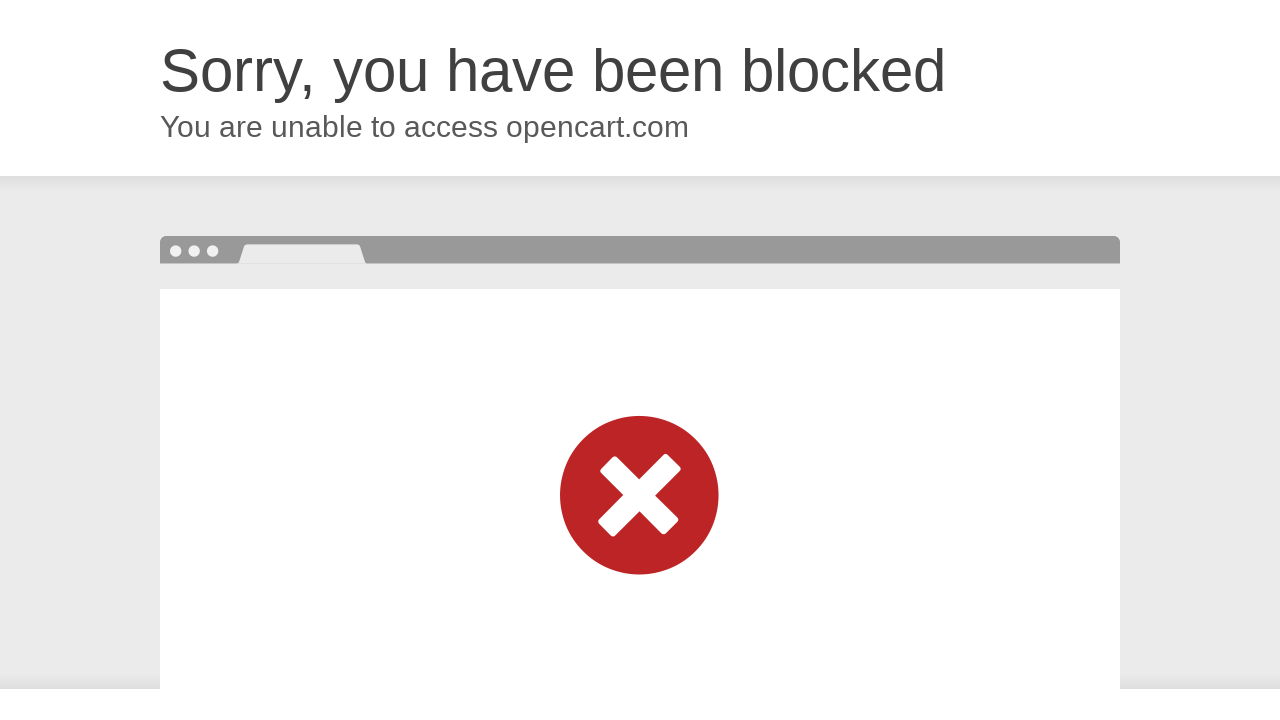

Verified current URL after back navigation
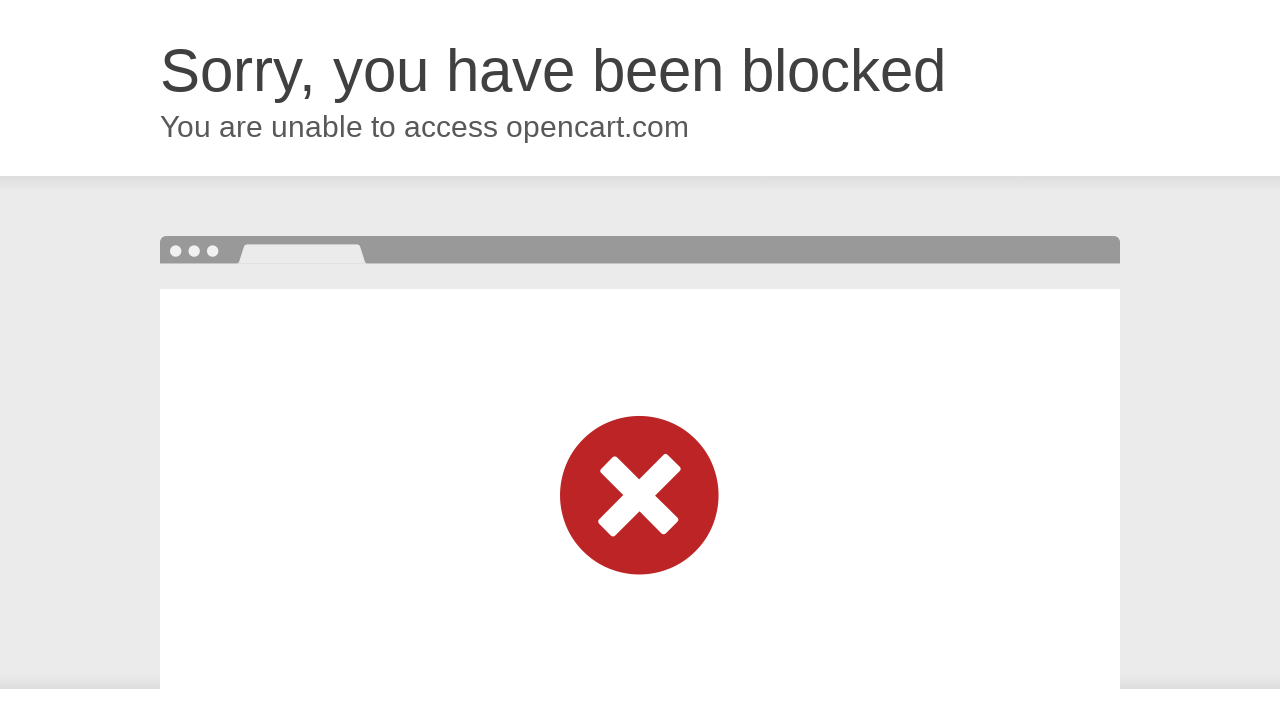

Navigated forward to OrangeHRM page using forward button
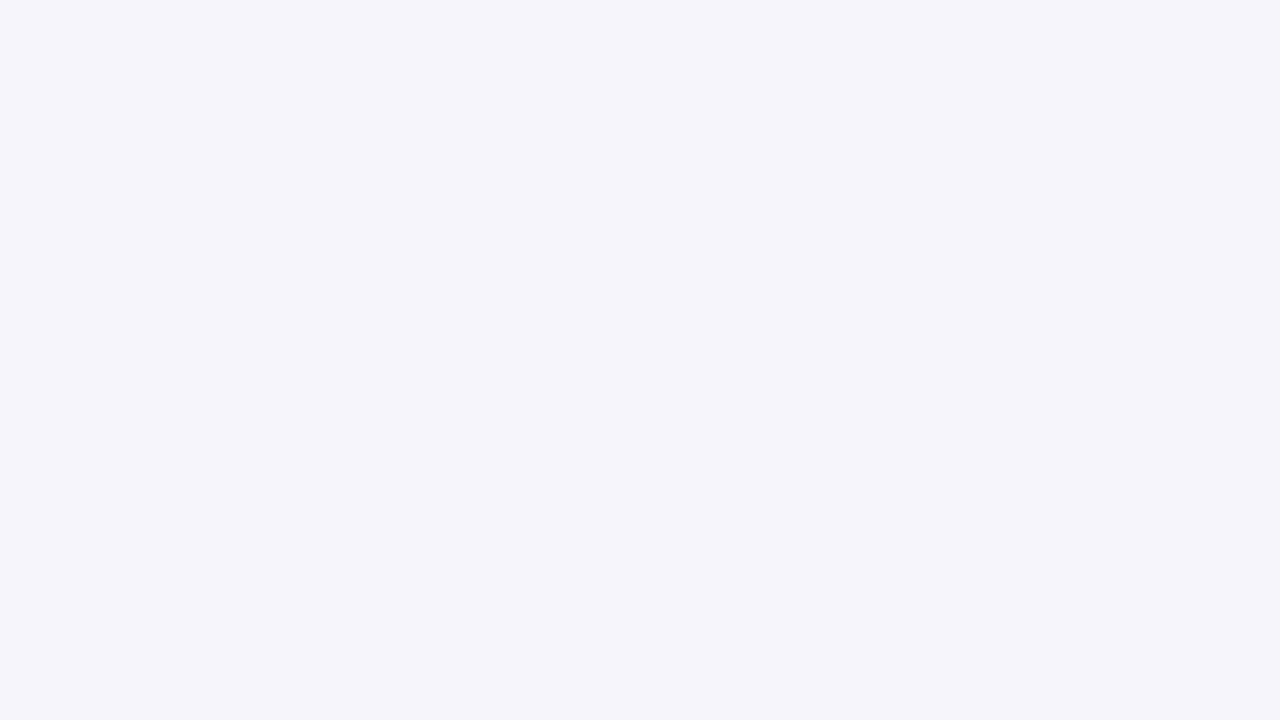

Verified current URL after forward navigation
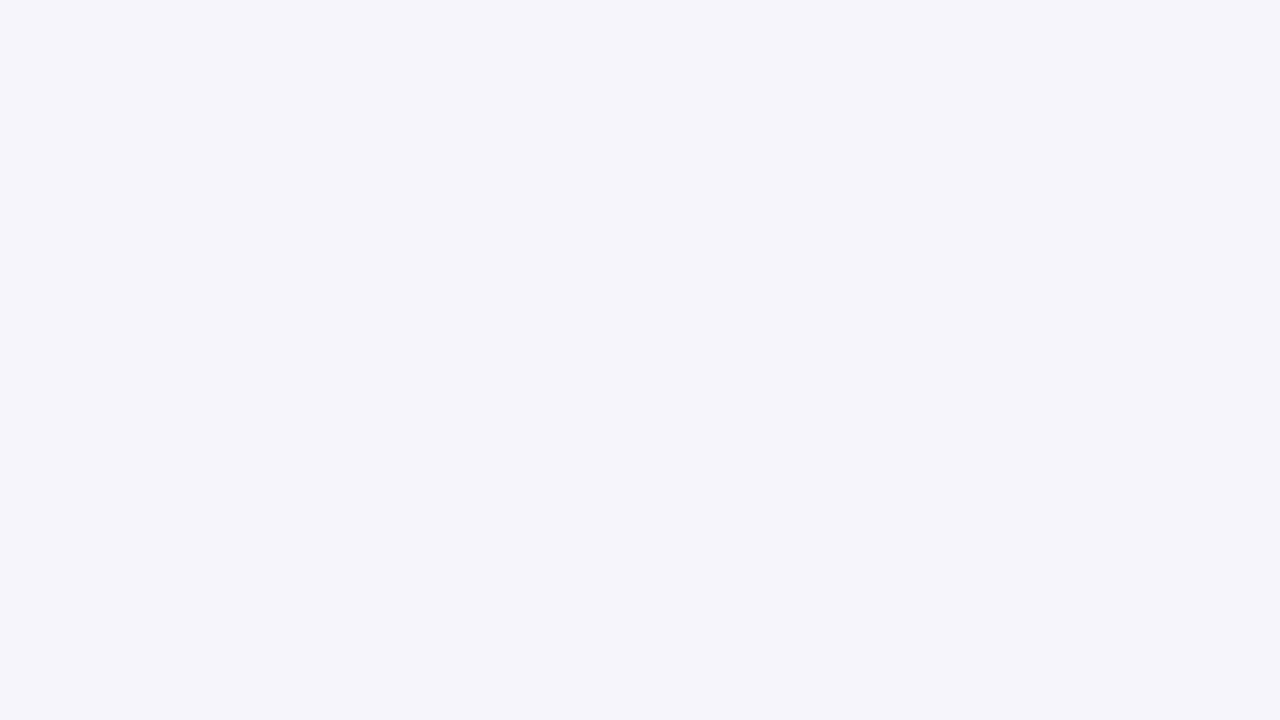

Refreshed the current page
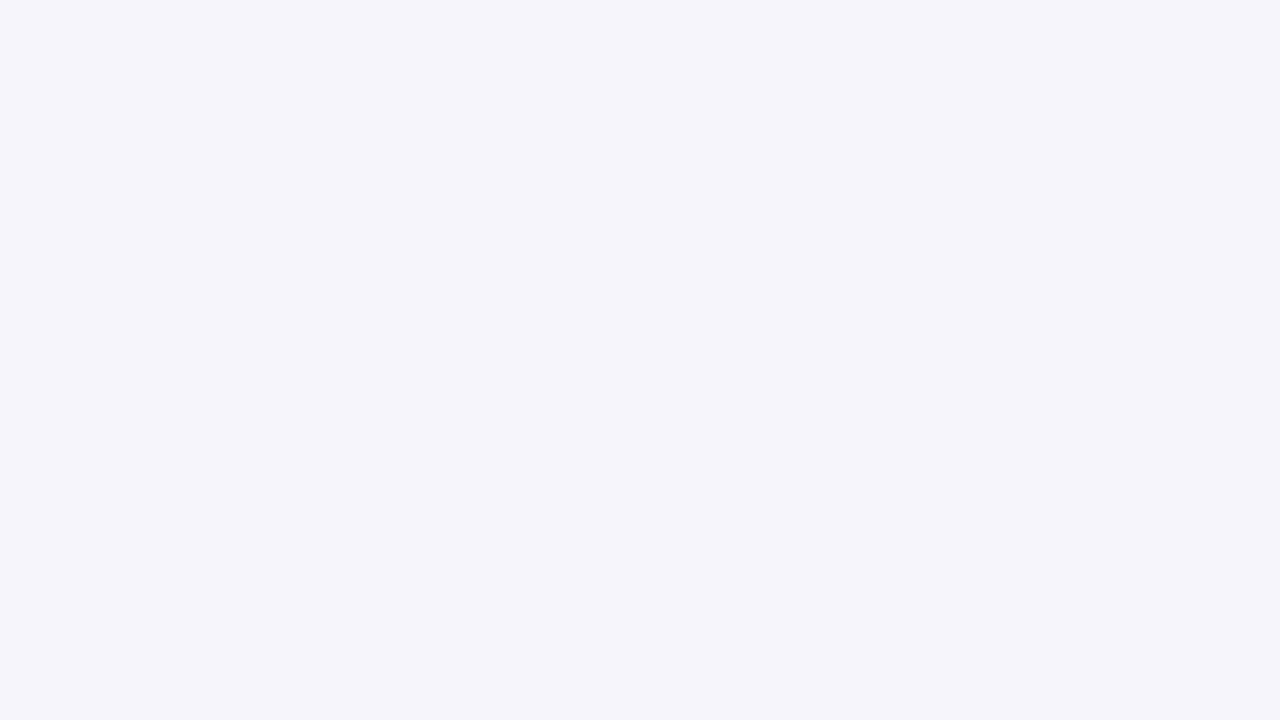

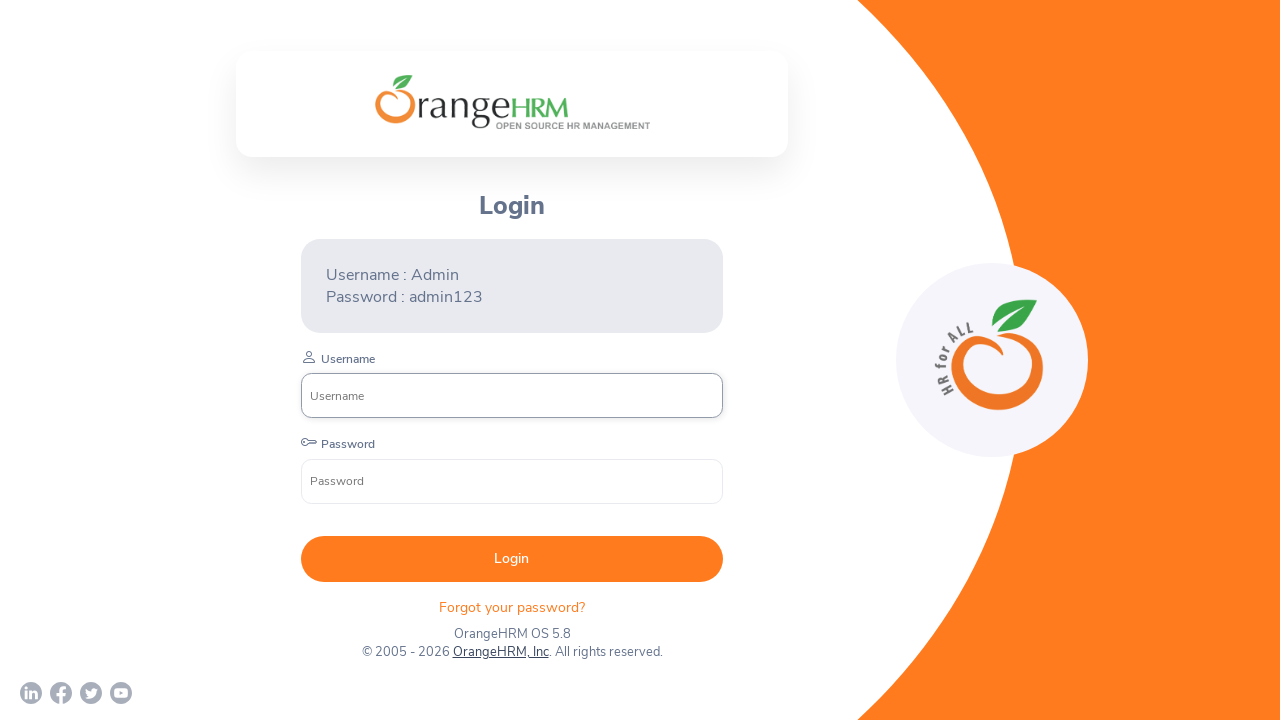